Tests that clicking the button on the Click page changes its class to indicate success (green button), demonstrating proper mouse click emulation.

Starting URL: http://www.uitestingplayground.com/click

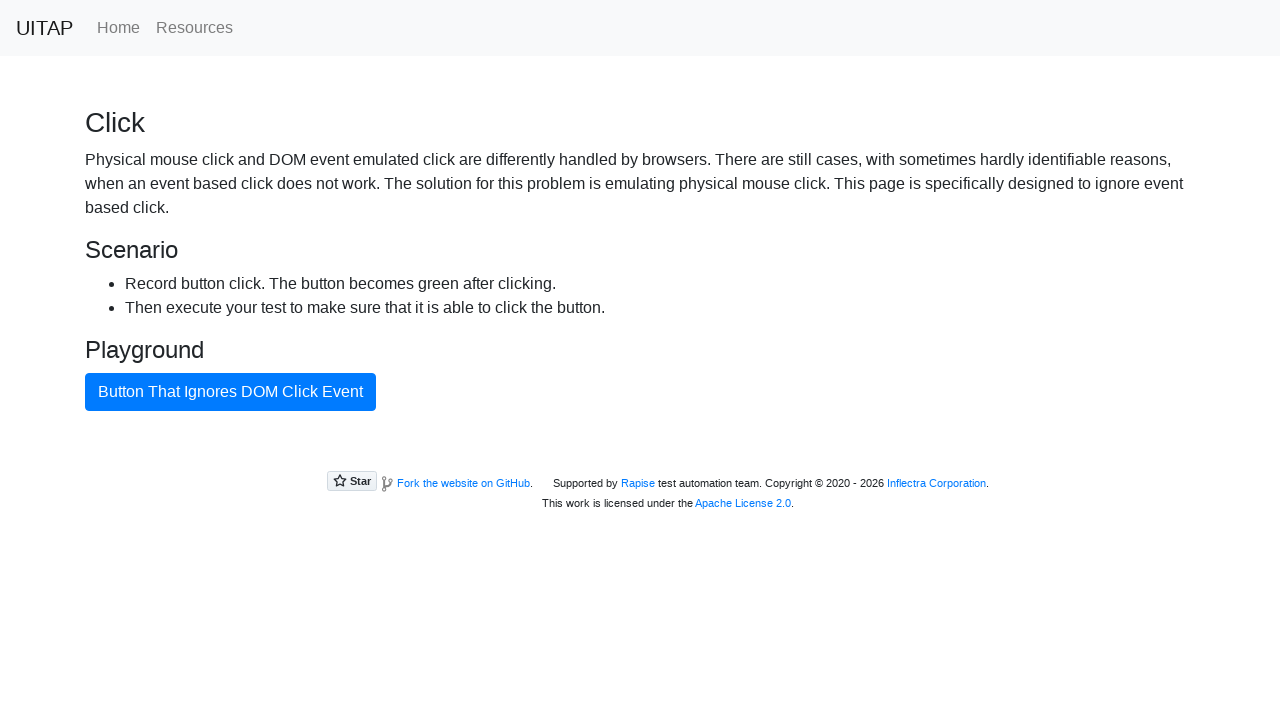

Clicked the button with id 'badButton' to test mouse click emulation at (230, 392) on #badButton
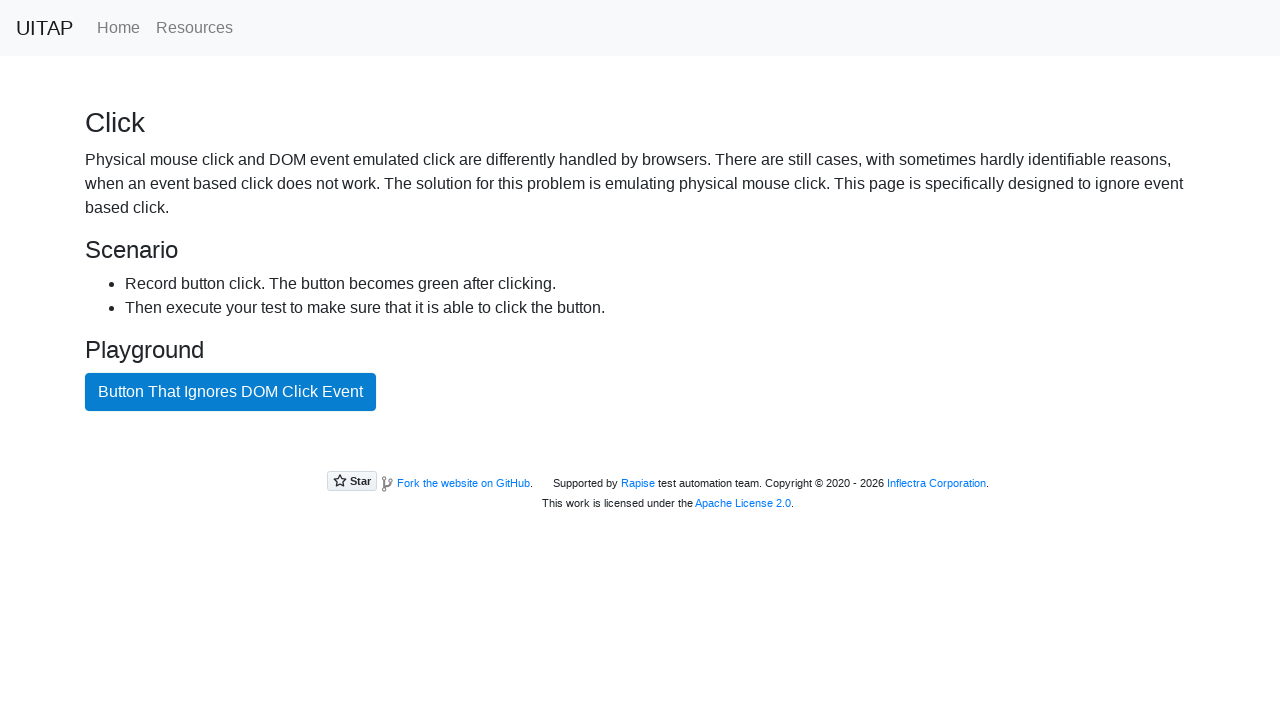

Verified button class changed to 'btn btn-success' indicating successful click
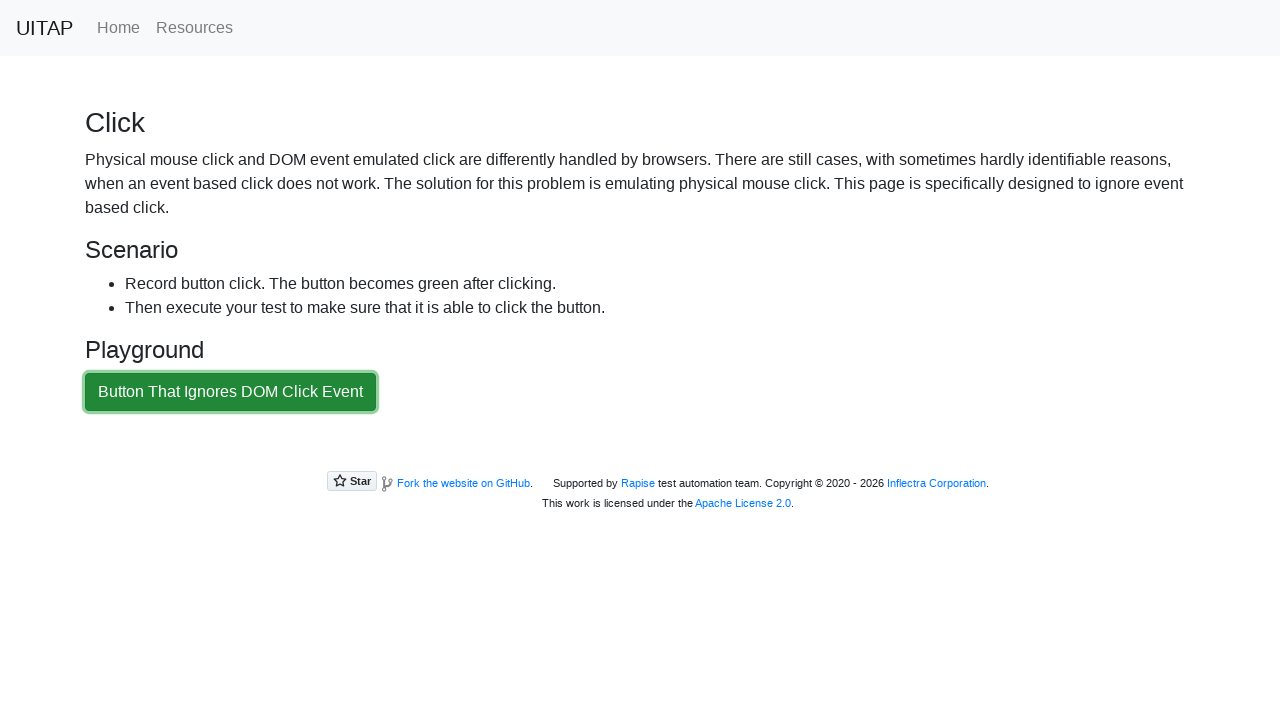

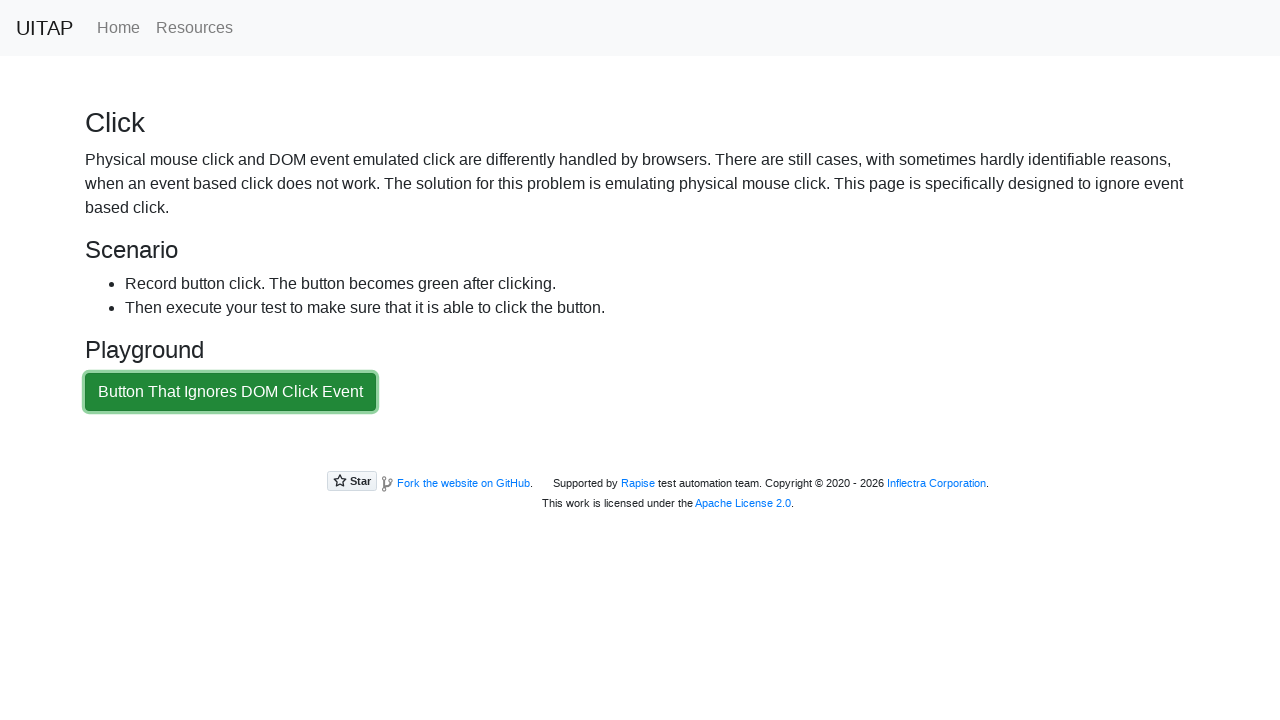